Tests drag and drop functionality by navigating to the Drag and Drop page and dragging column A to column B

Starting URL: https://practice.cydeo.com

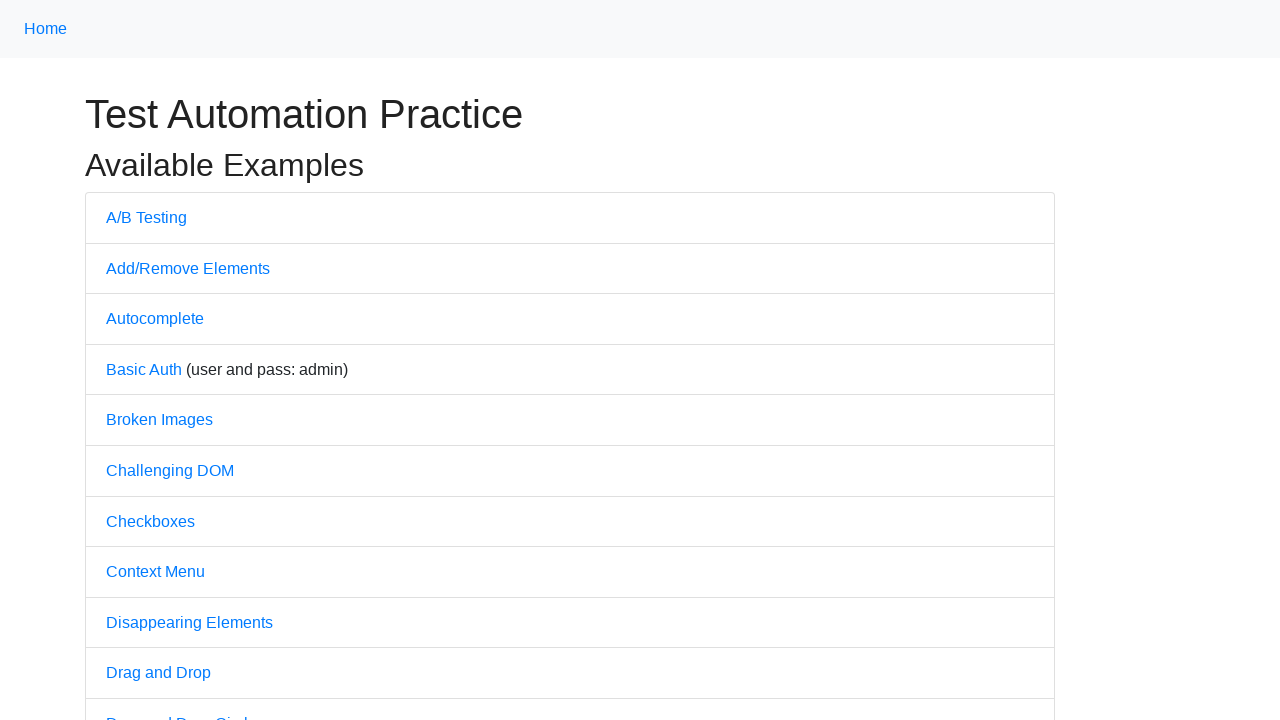

Clicked on Drag and Drop link at (158, 673) on text='Drag and Drop'
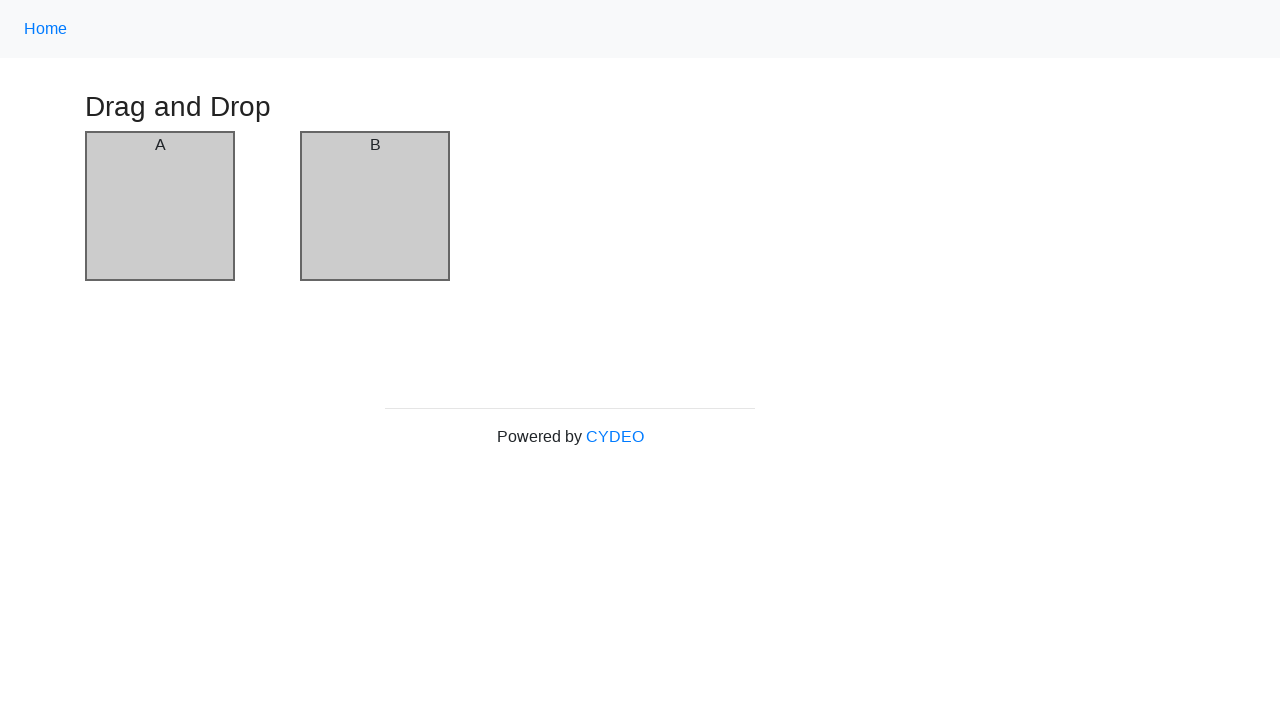

Drag and Drop page loaded successfully
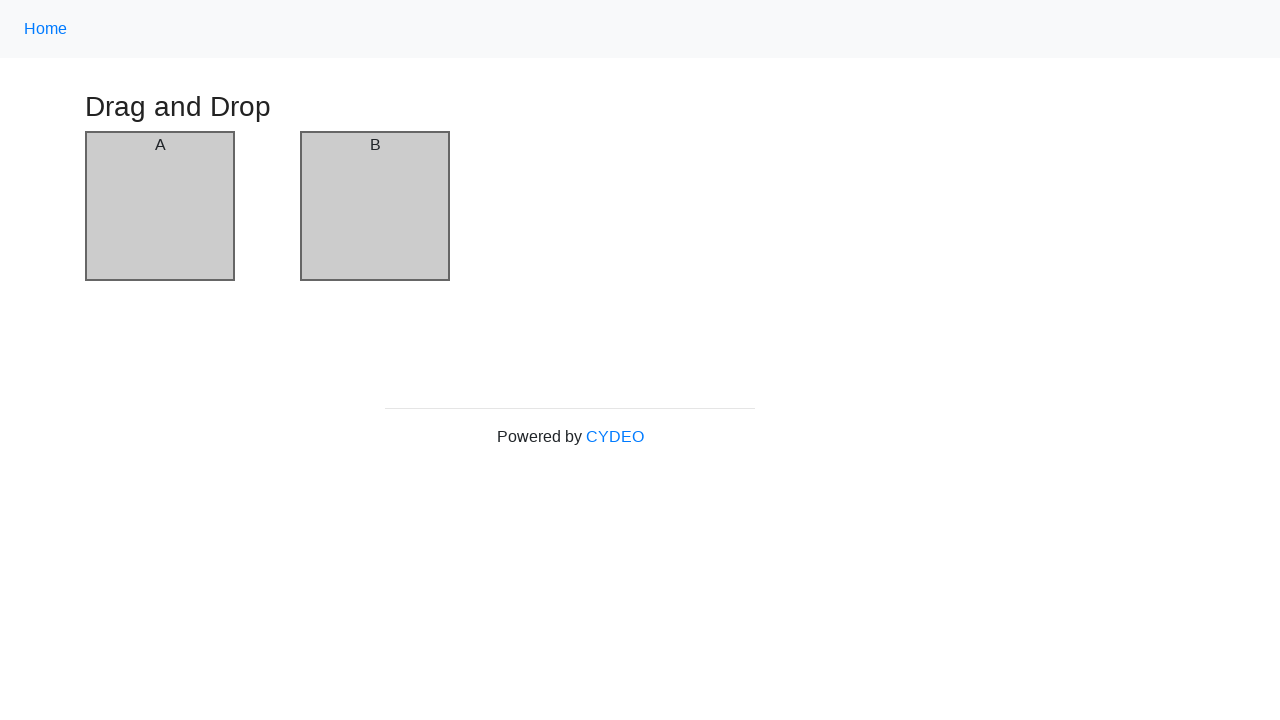

Located column A element
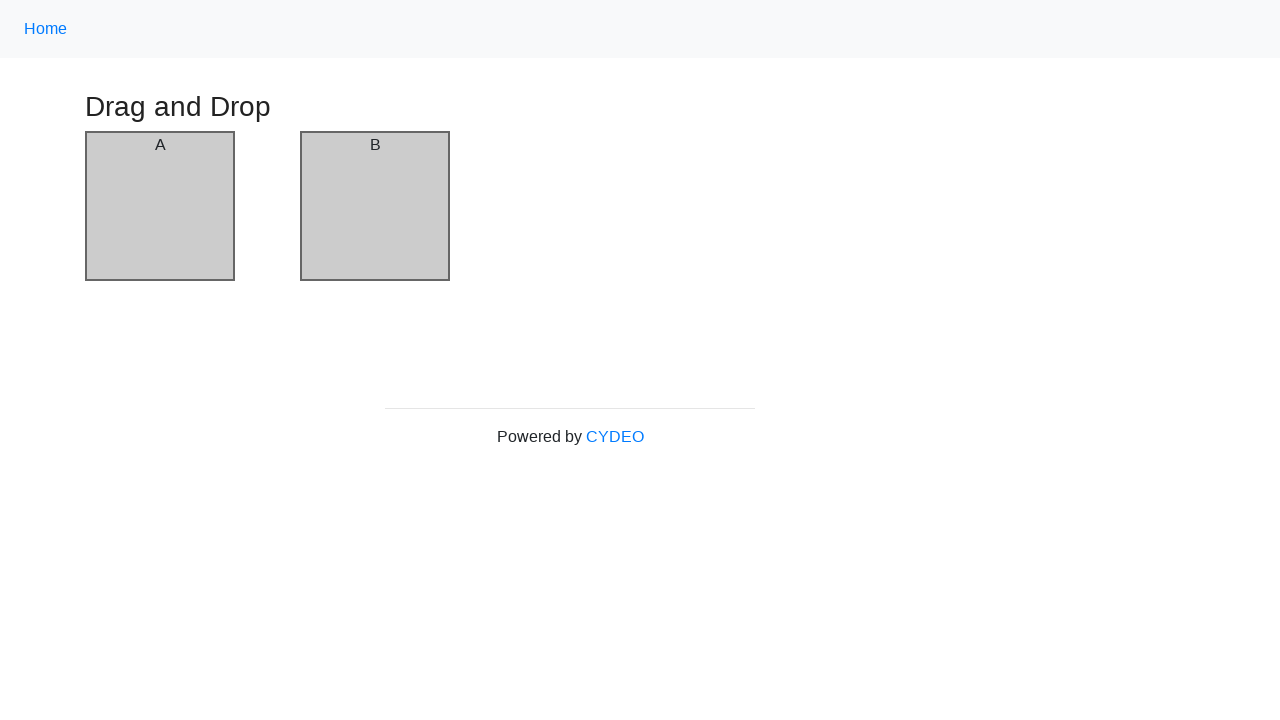

Located column B element
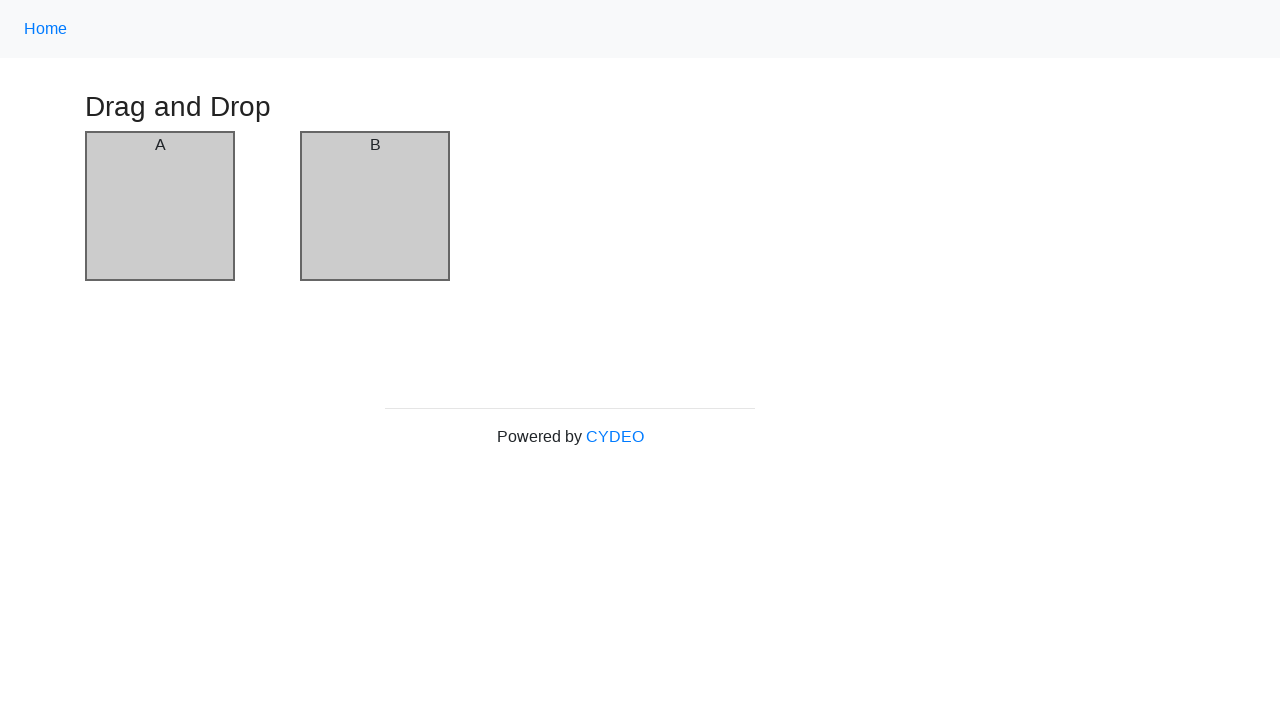

Dragged column A to column B at (375, 206)
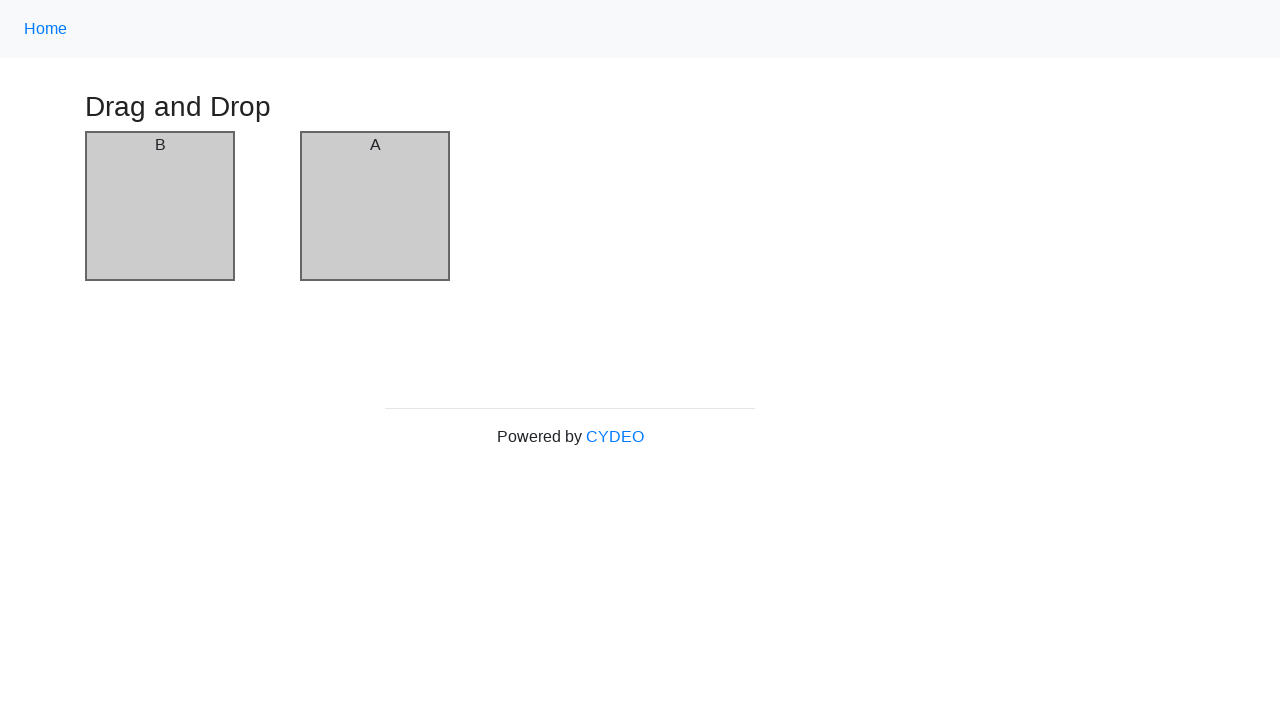

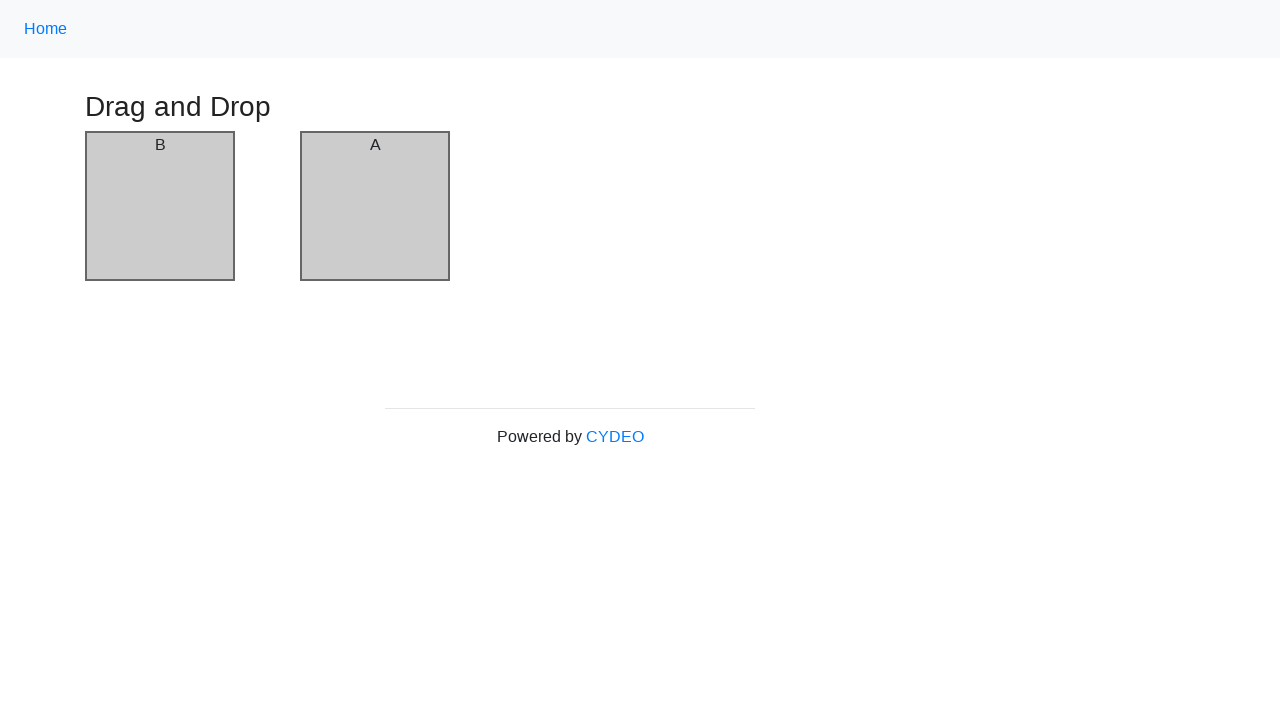